Tests deleting elements by adding two elements and then removing one

Starting URL: https://the-internet.herokuapp.com/

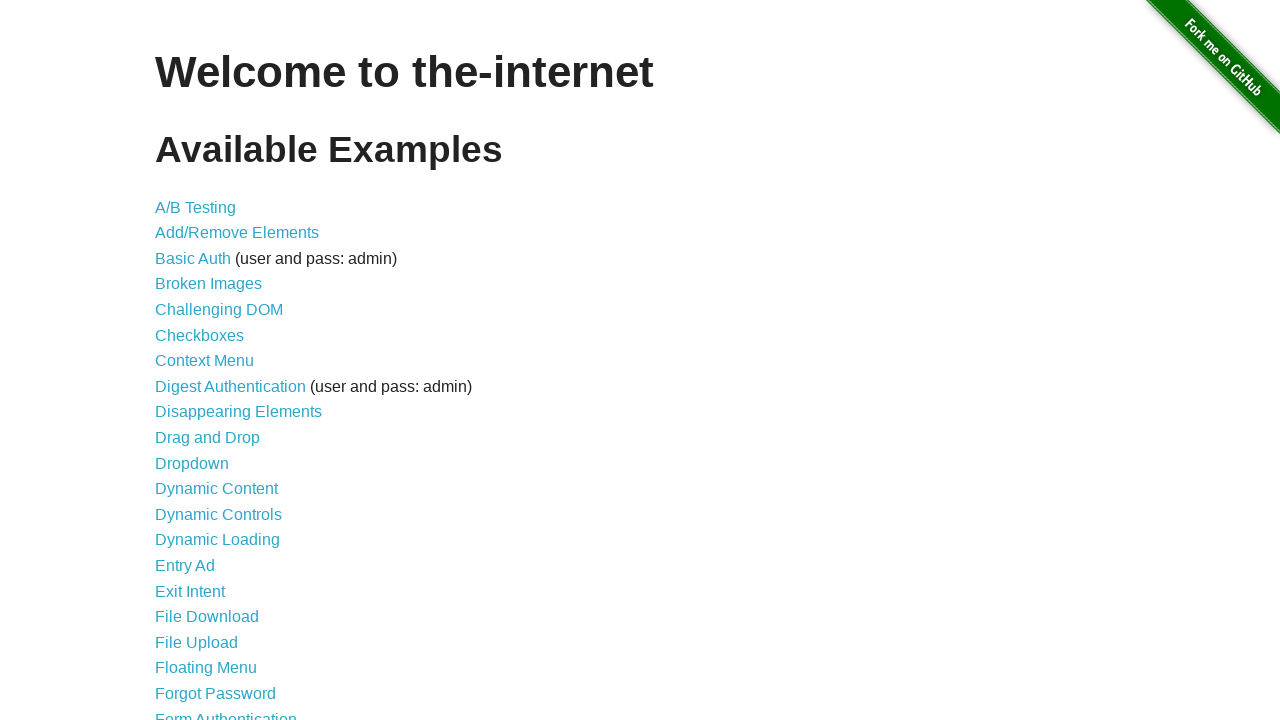

Clicked on Add/Remove Elements link at (237, 233) on xpath=//a[text()='Add/Remove Elements']
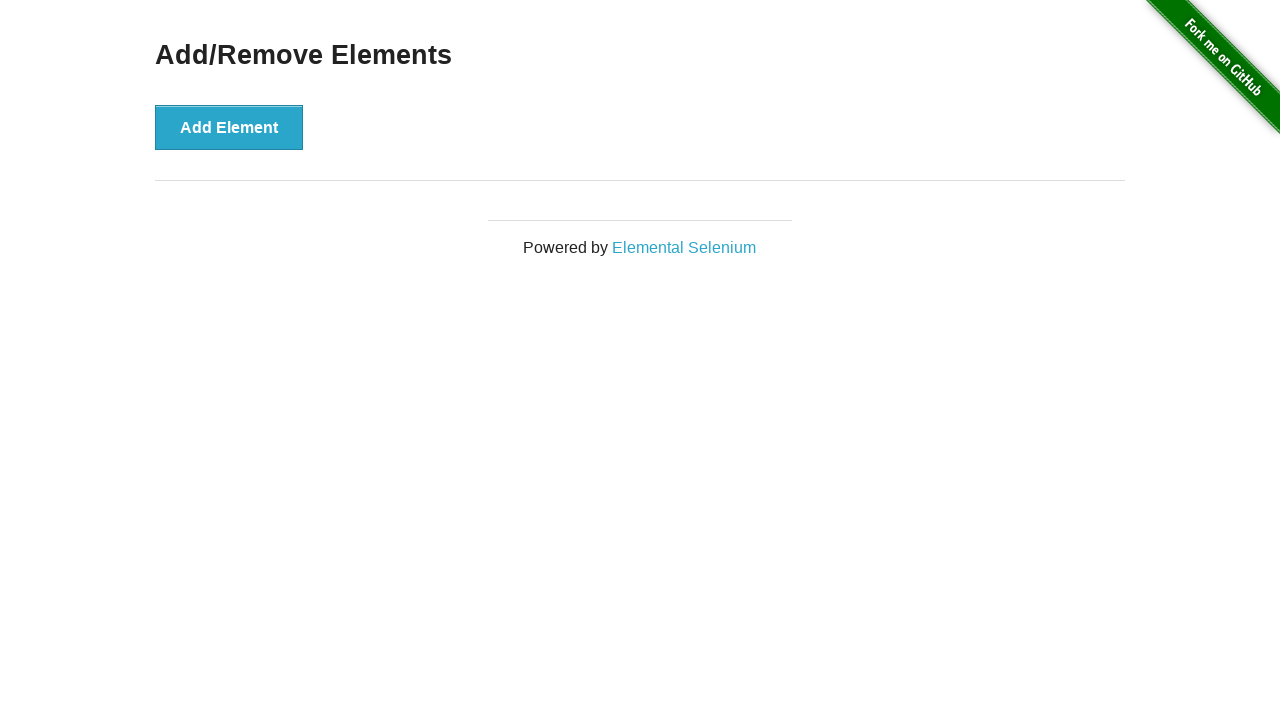

Clicked Add Element button (first time) at (229, 127) on xpath=//button[text()='Add Element']
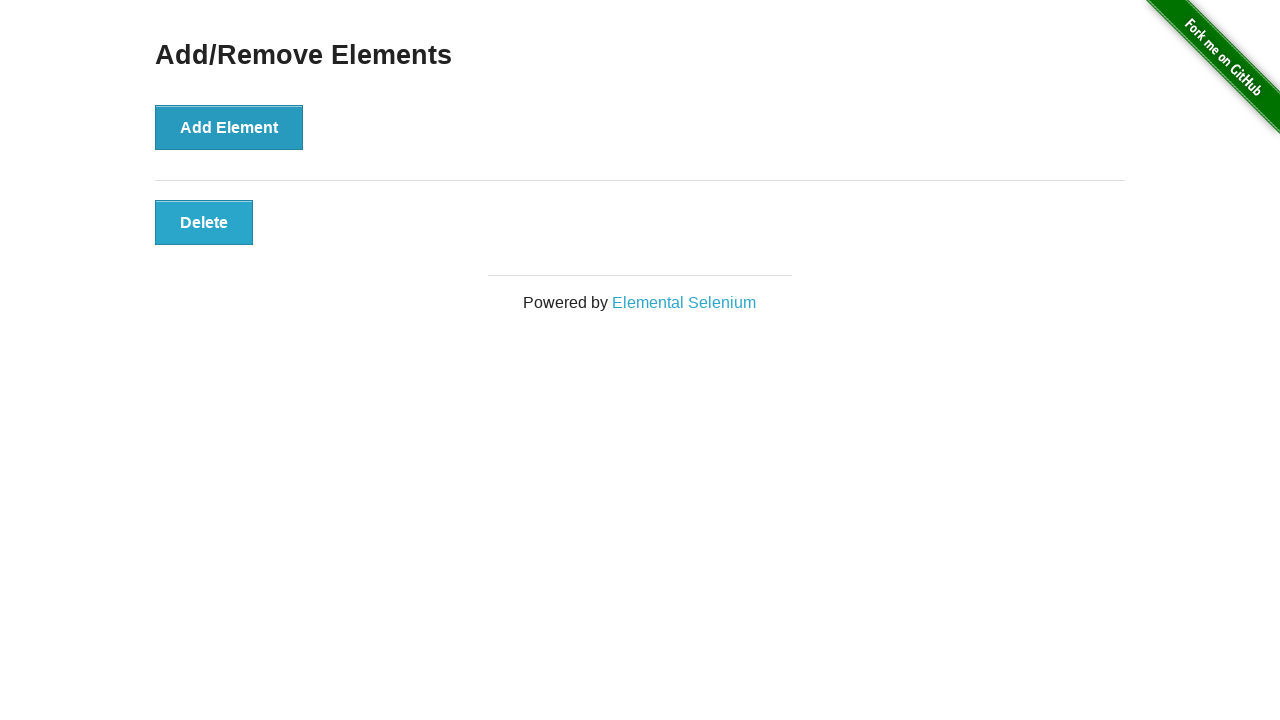

Clicked Add Element button (second time) at (229, 127) on xpath=//button[text()='Add Element']
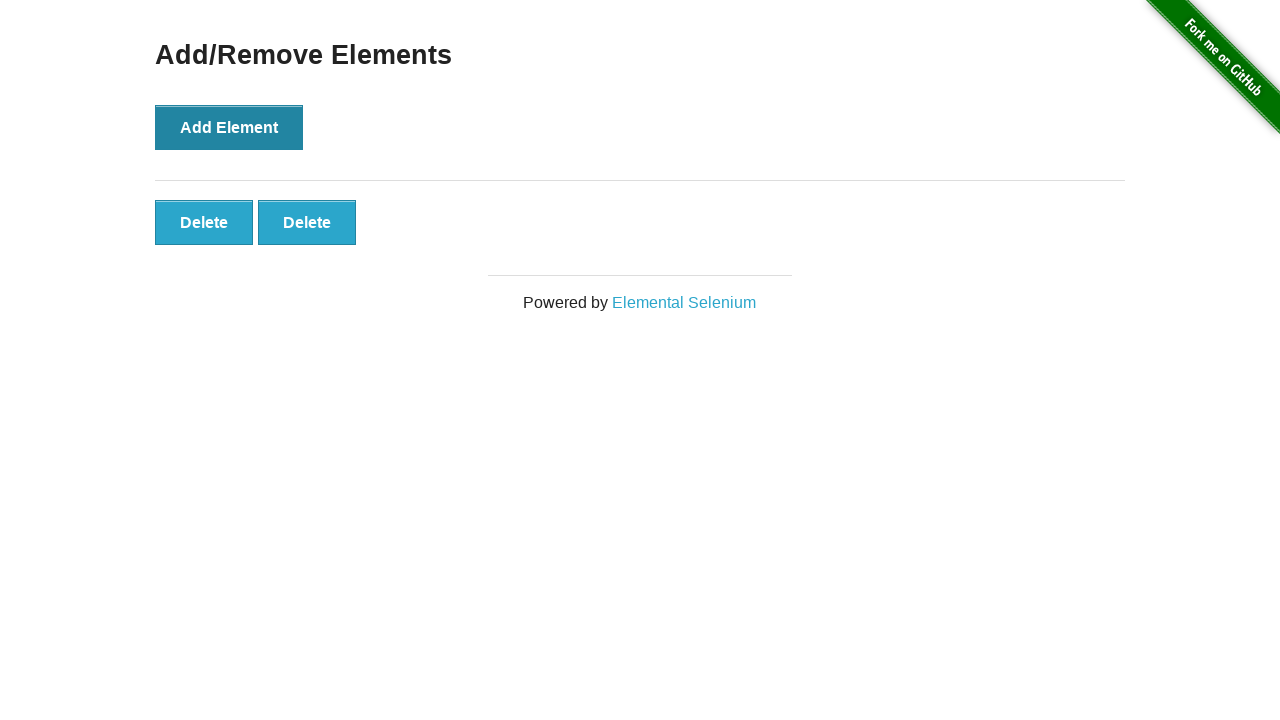

Clicked on an added element to delete it at (204, 222) on .added-manually
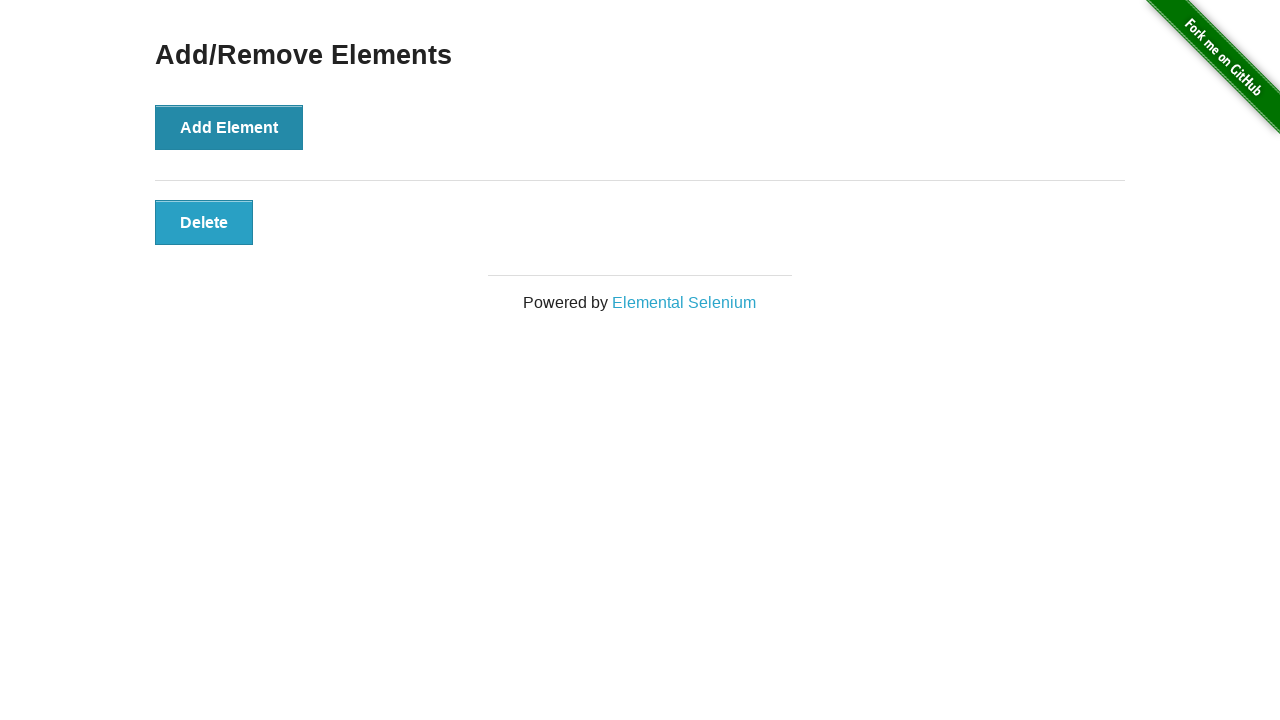

Verified that only one element remains after deletion
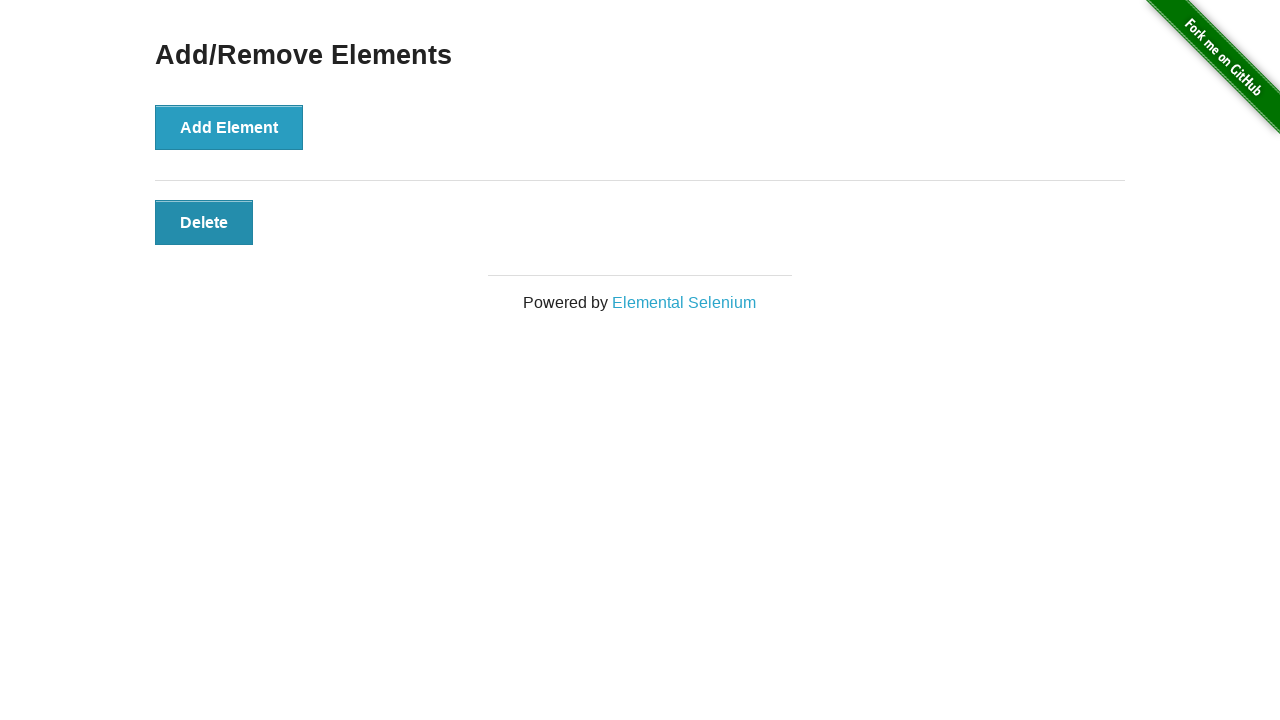

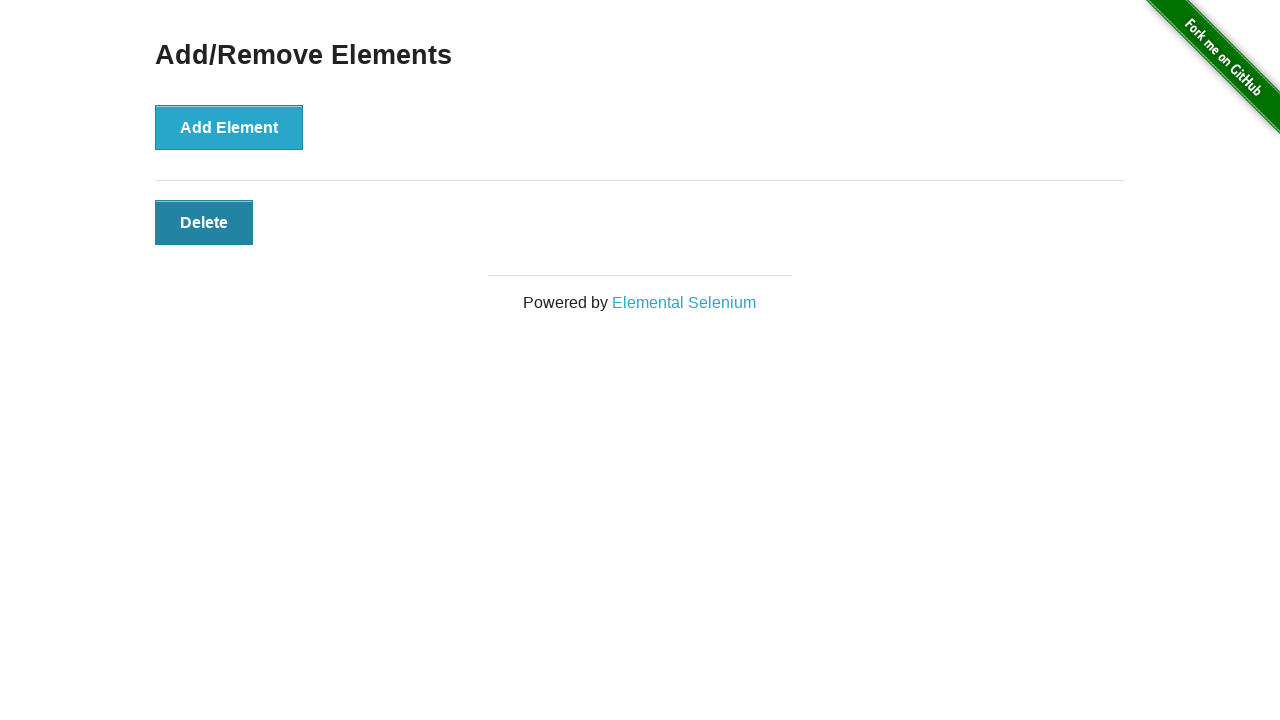